Tests drag and drop functionality by dragging a draggable element and dropping it onto a target element

Starting URL: https://crossbrowsertesting.github.io/drag-and-drop

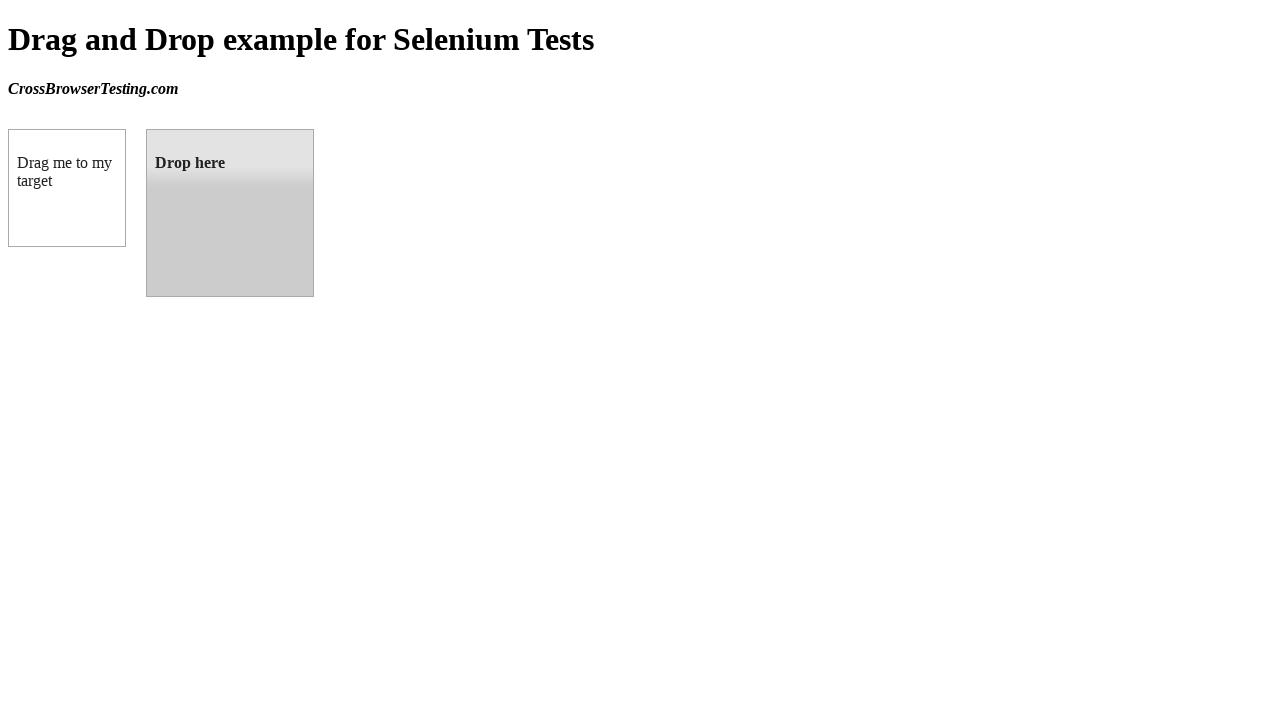

Located the draggable element with ID 'draggable'
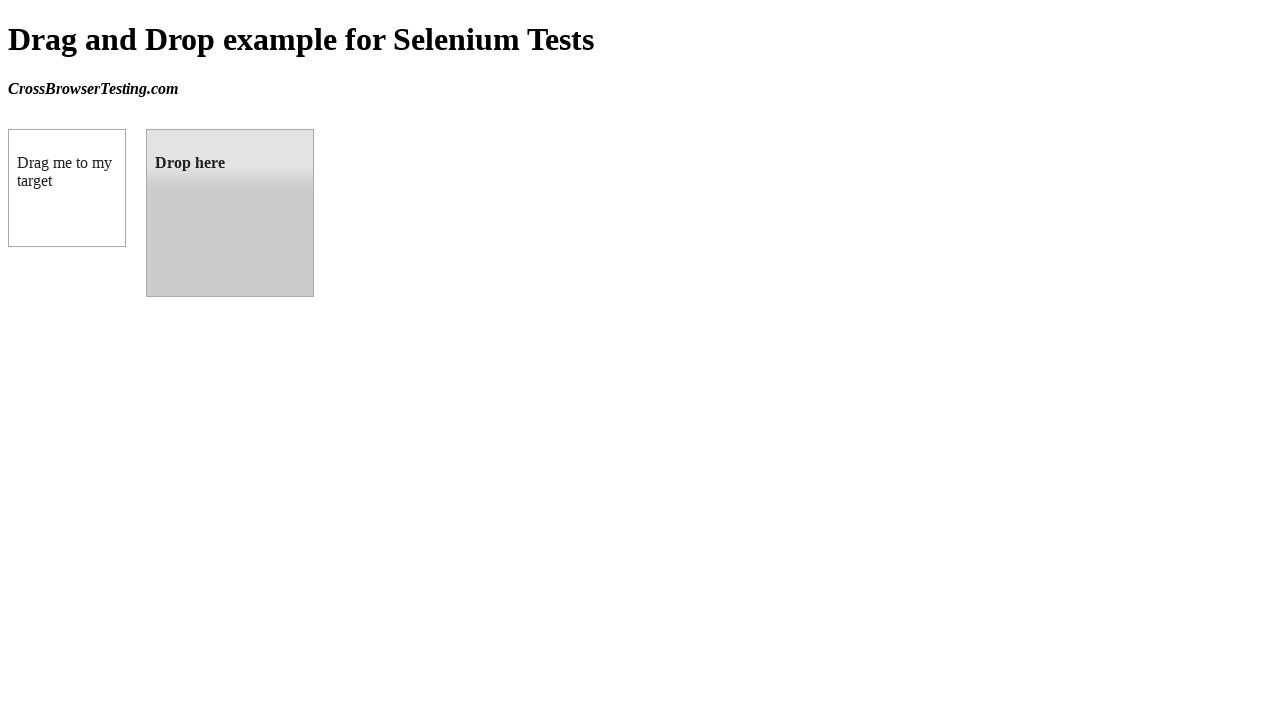

Located the droppable target element with ID 'droppable'
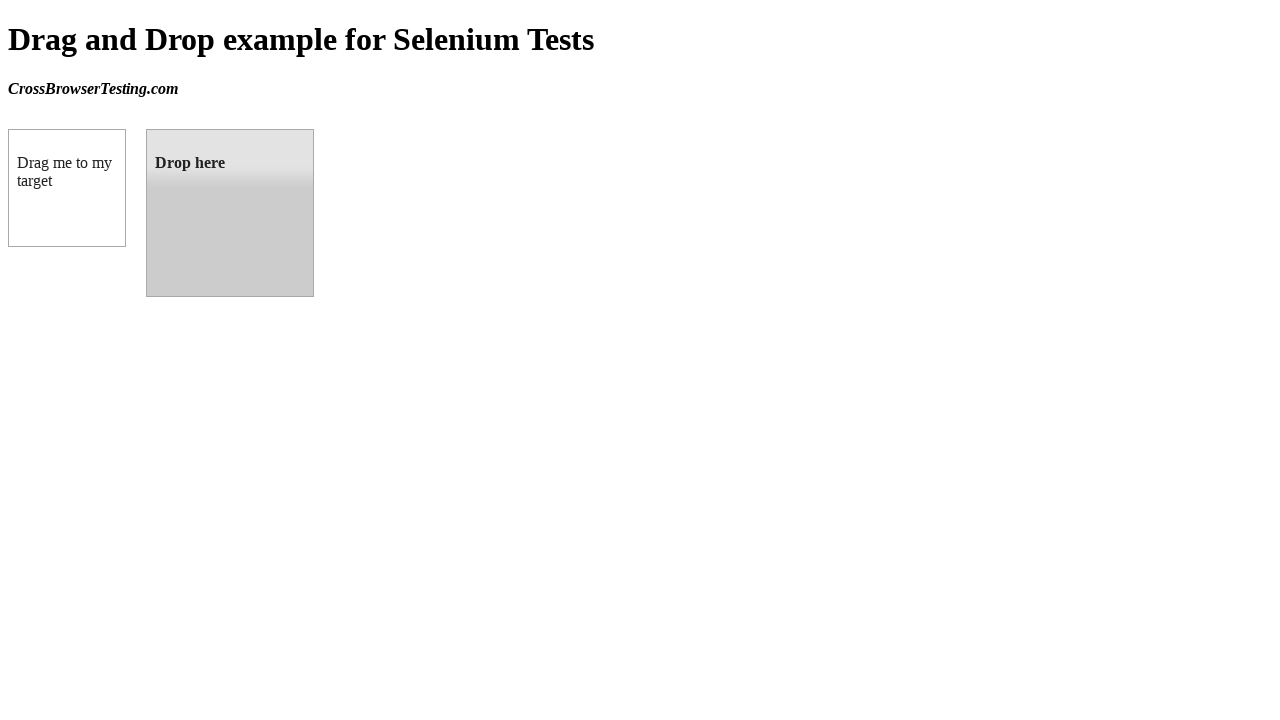

Dragged the draggable element and dropped it onto the target element at (230, 213)
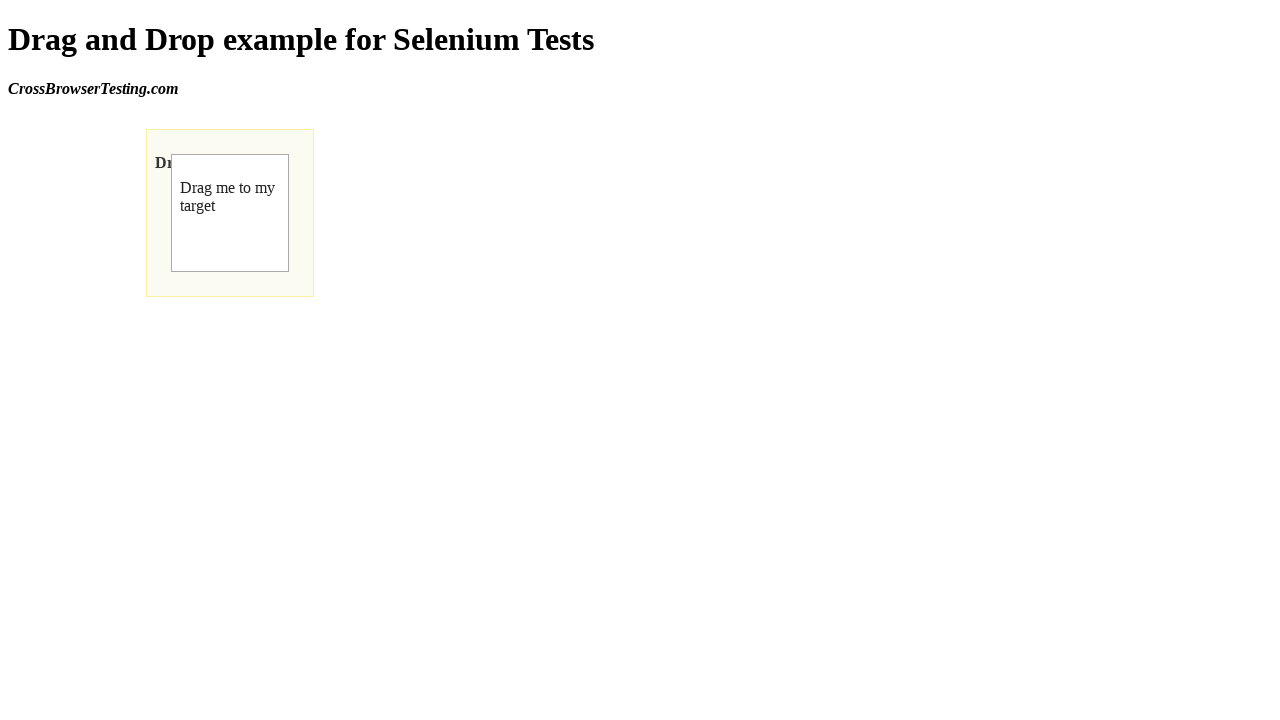

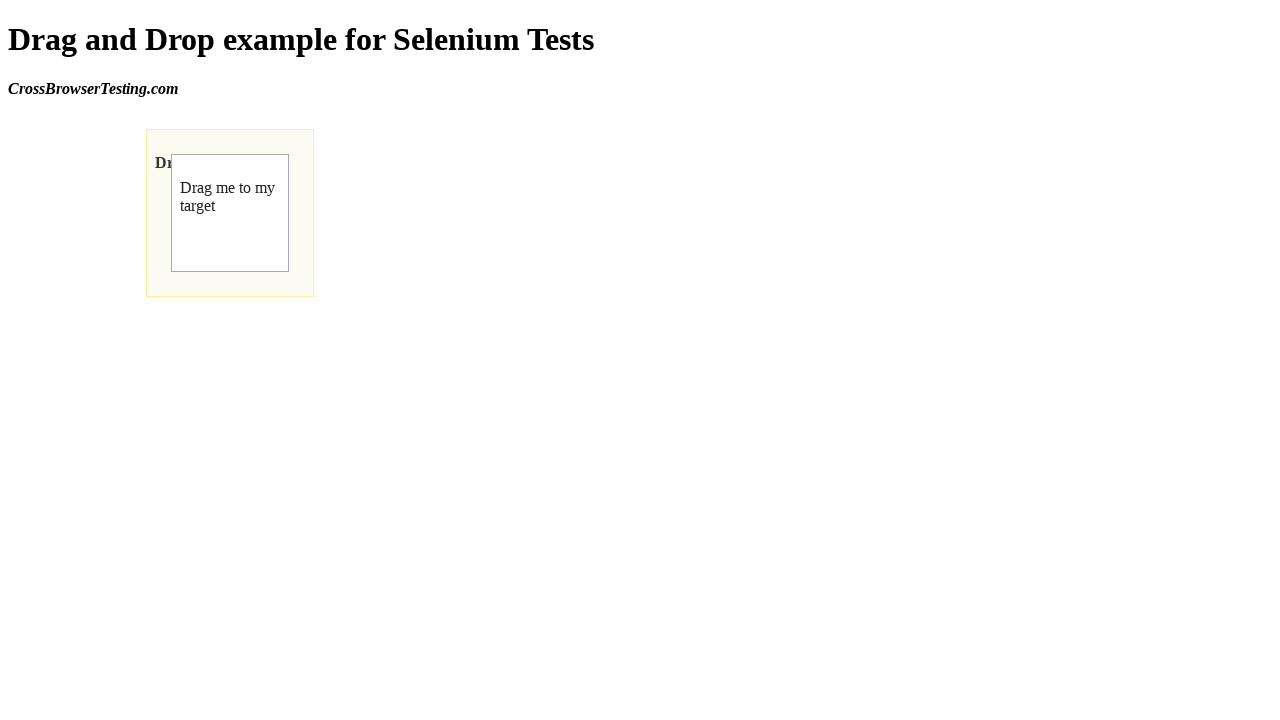